Tests window handle switching by clicking a link that opens a new window, extracting text from the child window, switching back to the parent window, and filling a form field with the extracted data.

Starting URL: https://rahulshettyacademy.com/loginpagePractise/#

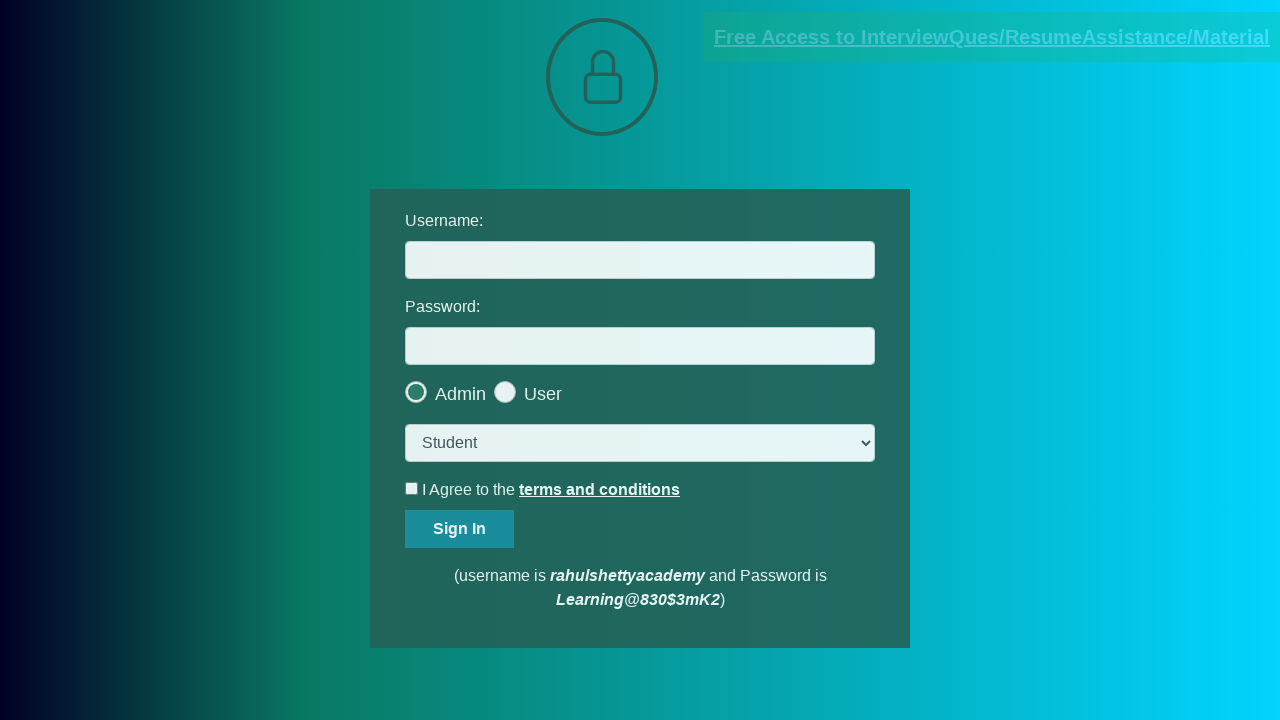

Clicked blinking text link to open new window at (992, 37) on .blinkingText
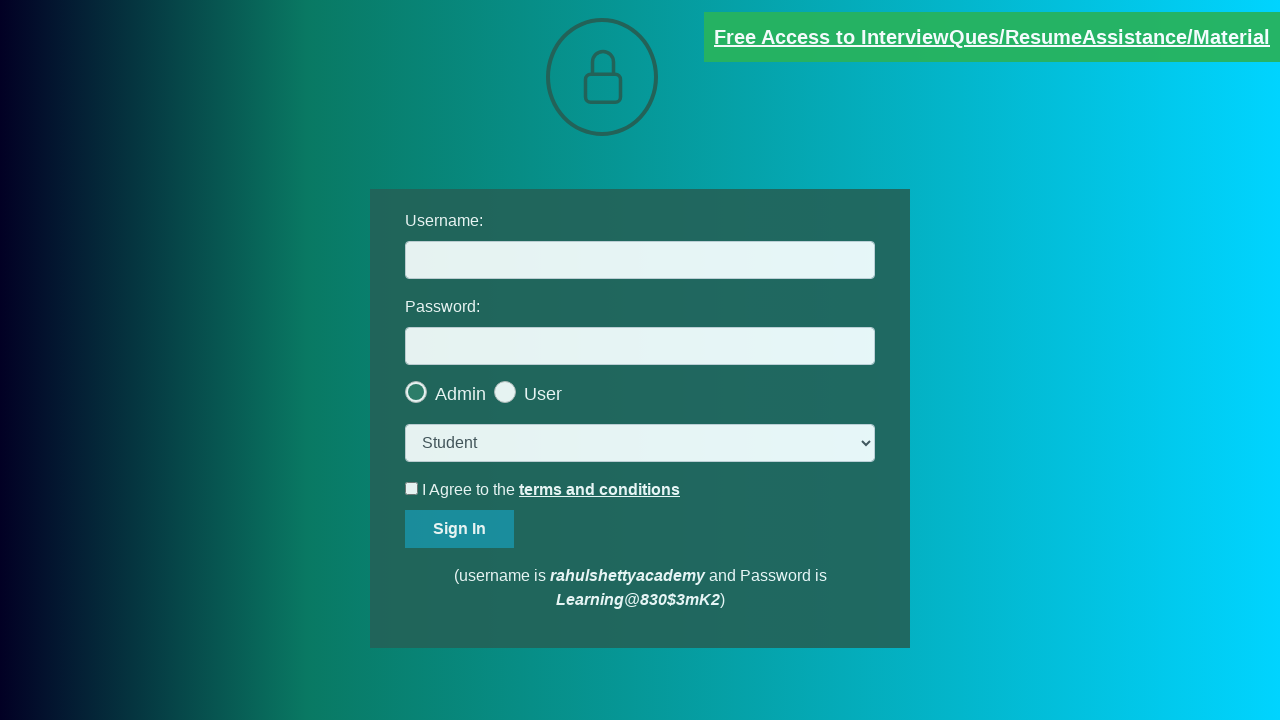

Captured child window/new page instance
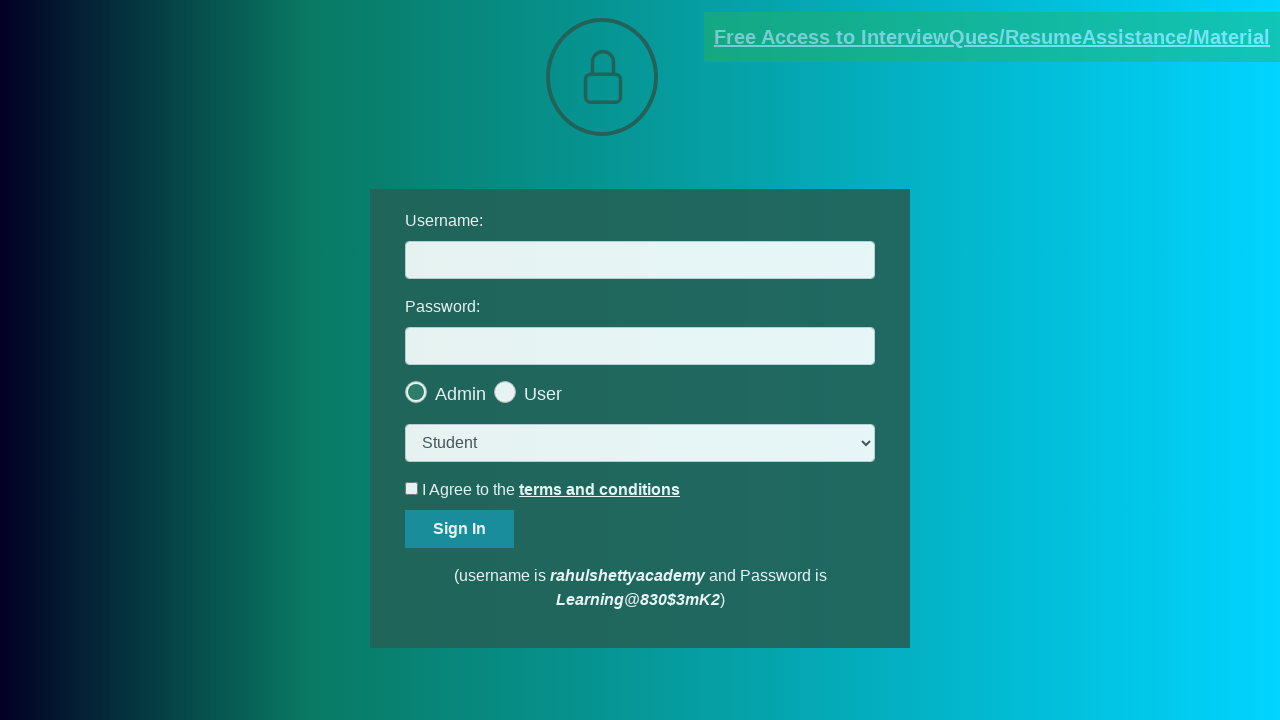

Child window loaded and email paragraph element found
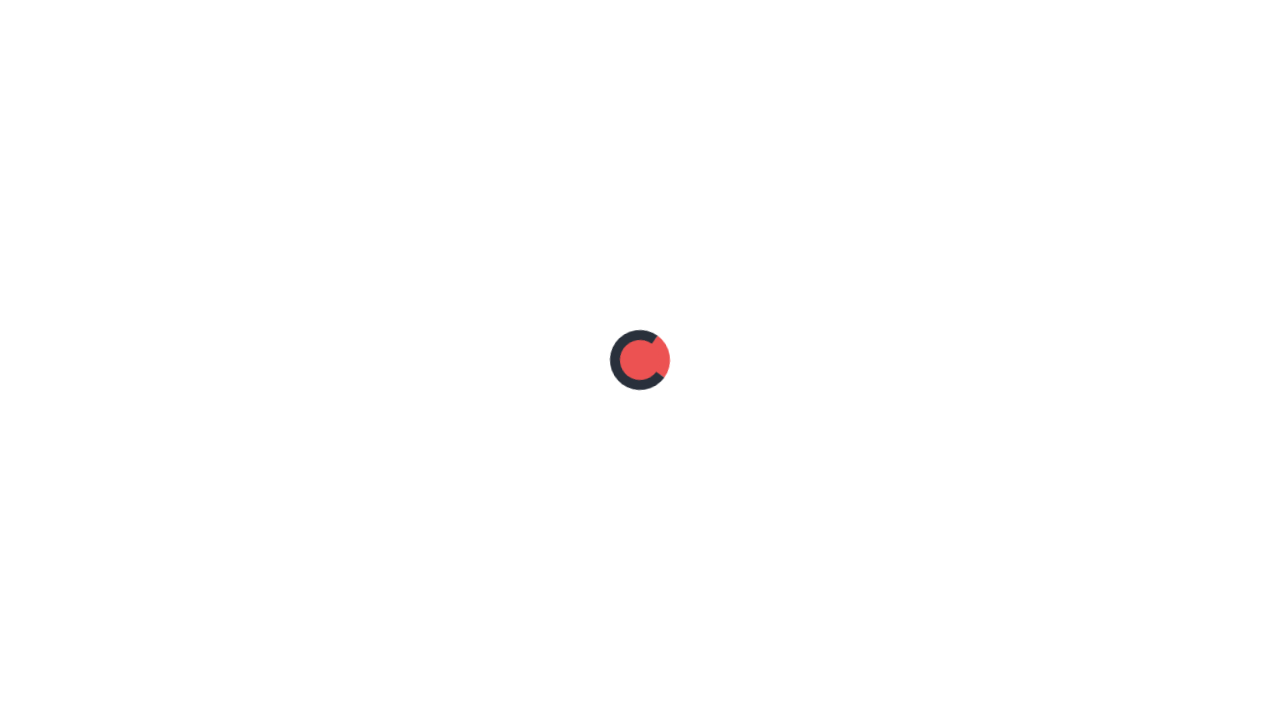

Extracted text content from email paragraph element
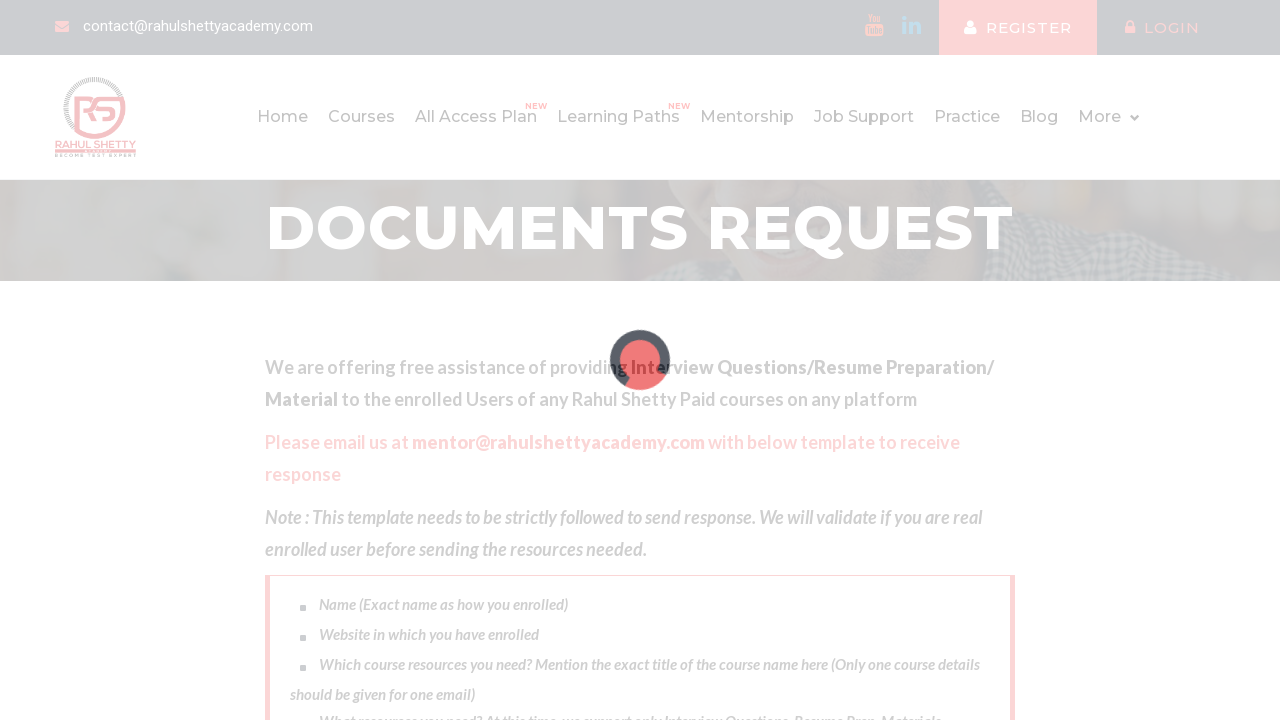

Parsed email address from paragraph text: mentor@rahulshettyacademy.com
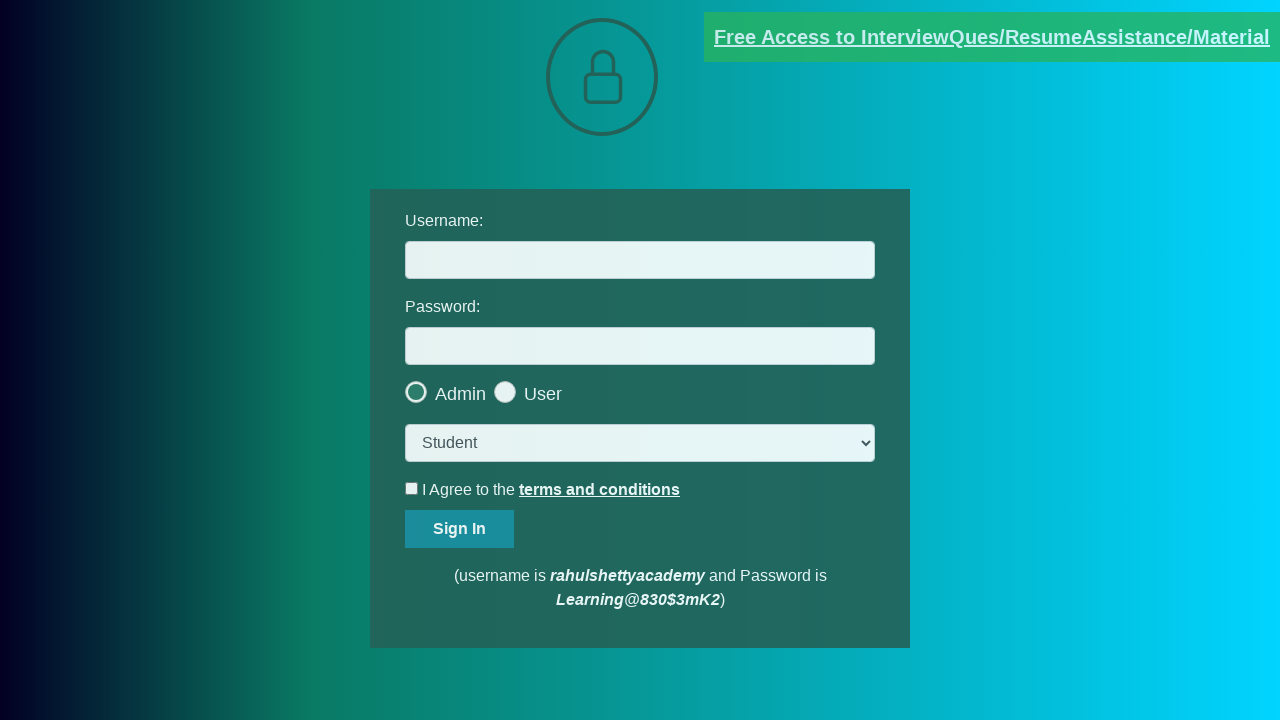

Filled username field in parent window with extracted email: mentor@rahulshettyacademy.com on #username
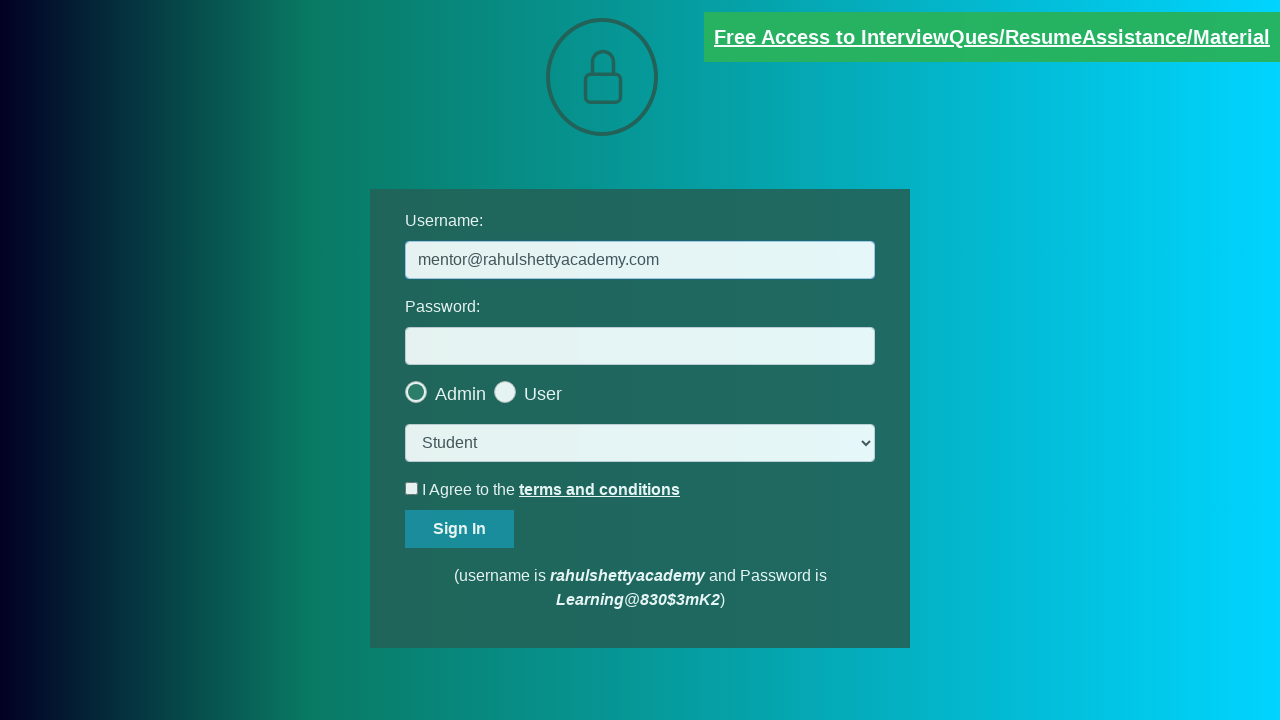

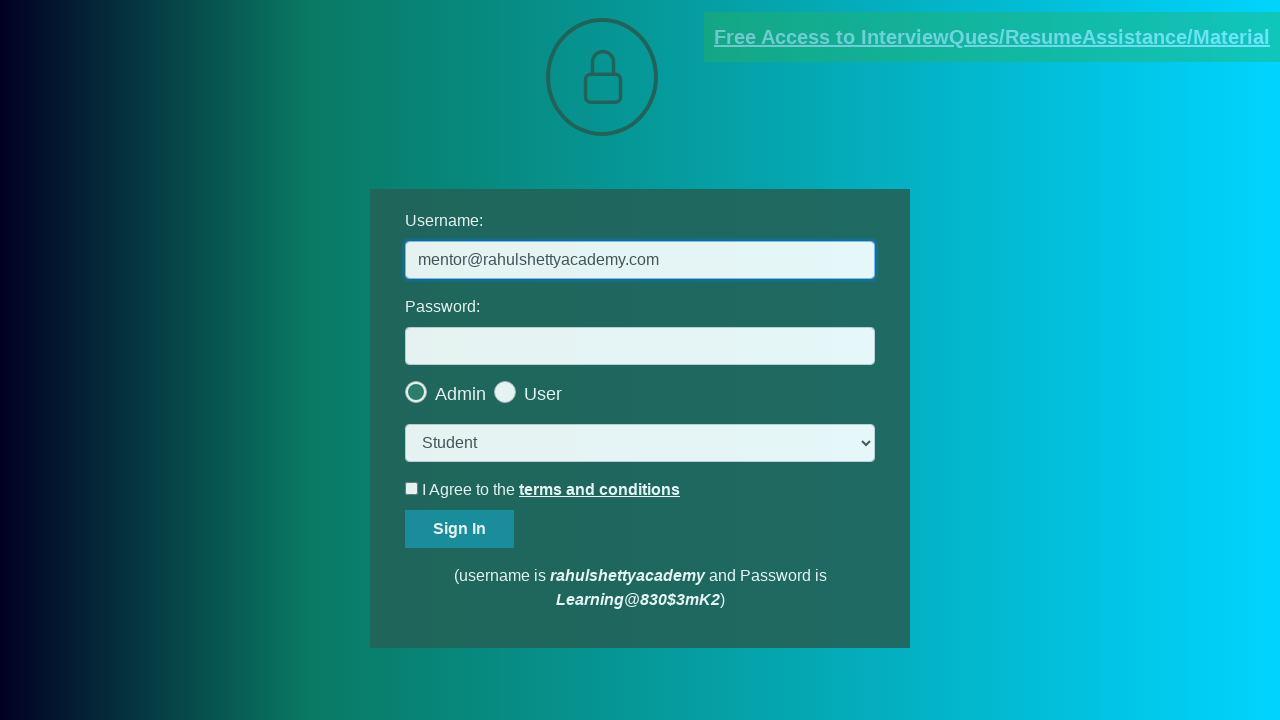